Tests checkbox functionality by clicking a checkbox and verifying it becomes selected

Starting URL: https://the-internet.herokuapp.com/checkboxes

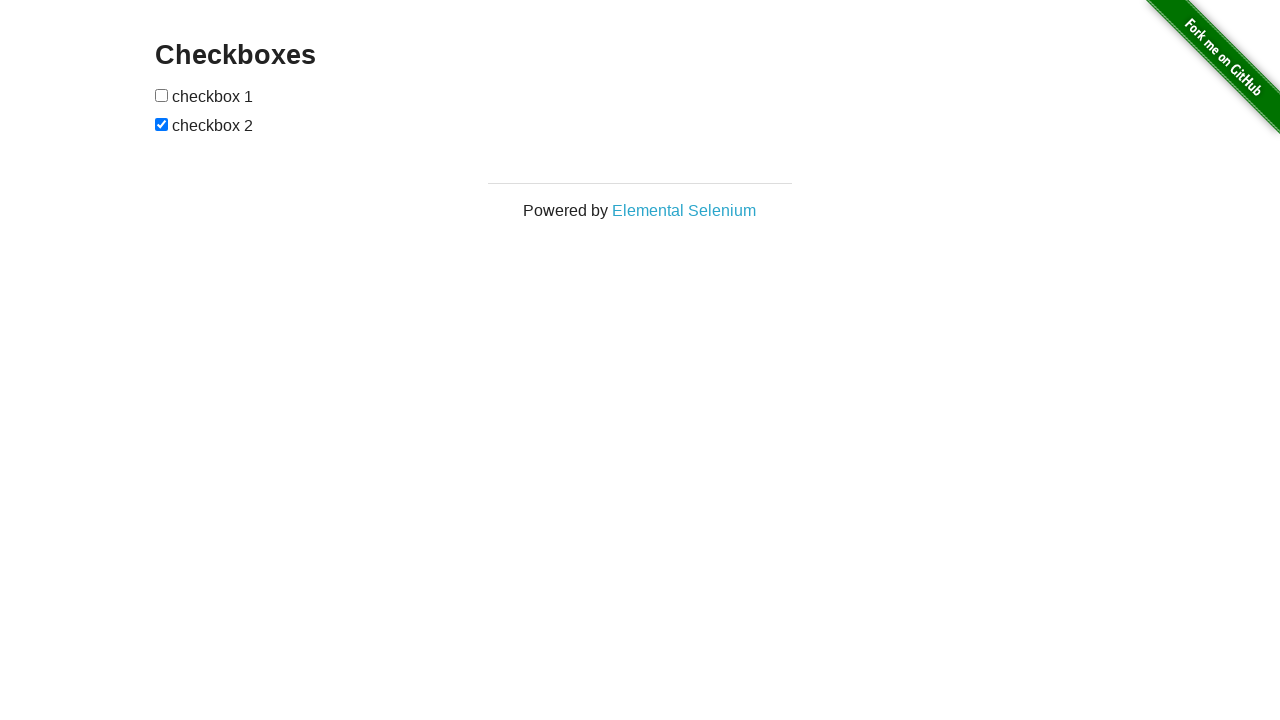

Located the first checkbox element
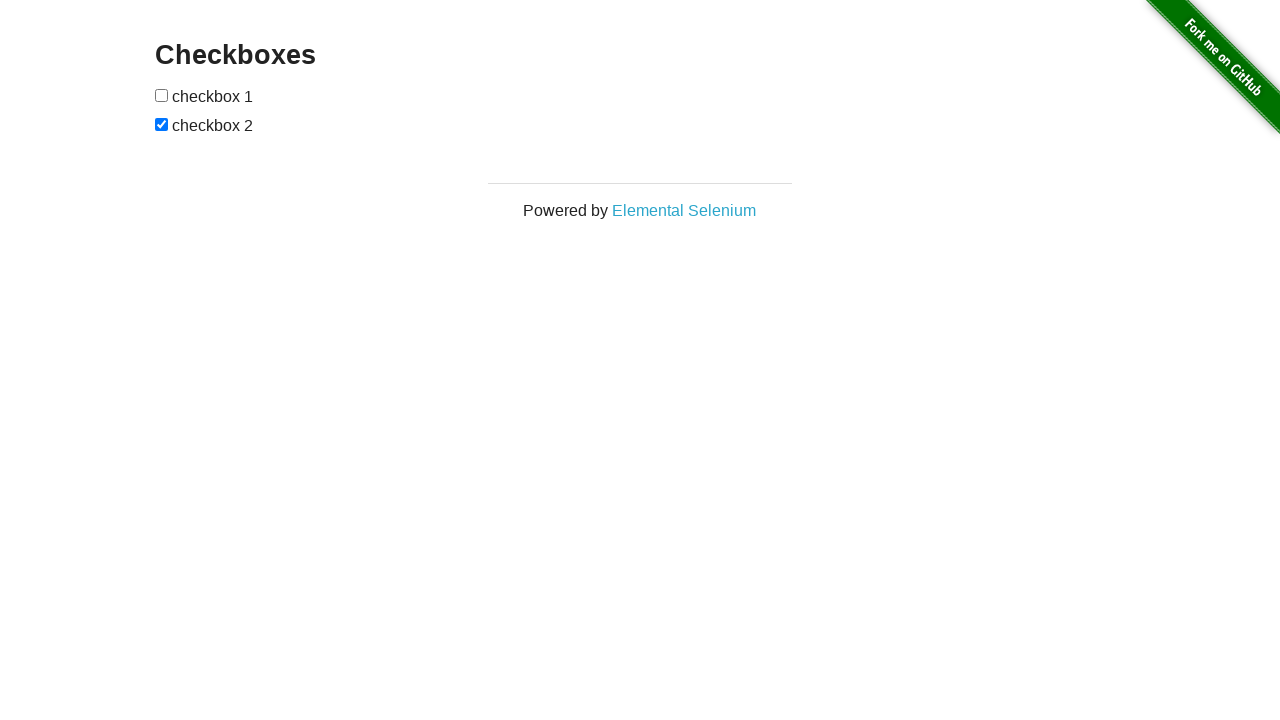

Clicked the first checkbox at (162, 95) on [type='checkbox'] >> nth=0
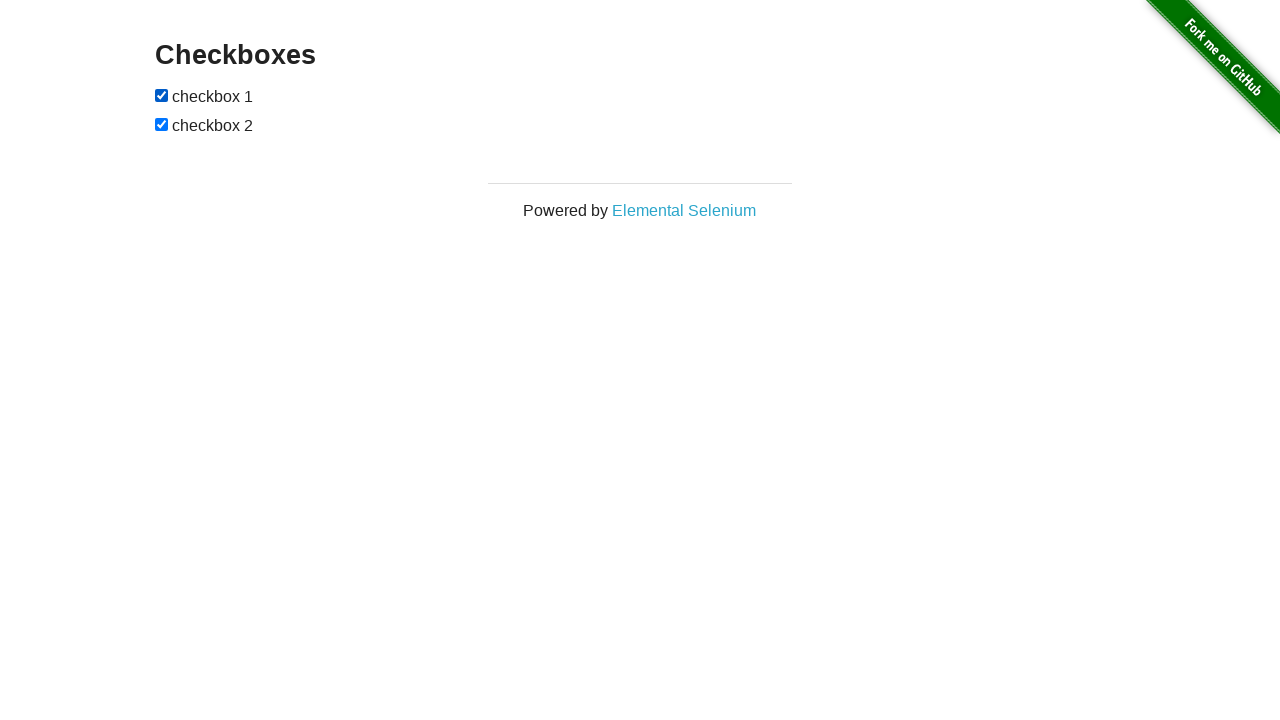

Verified that the checkbox is now selected
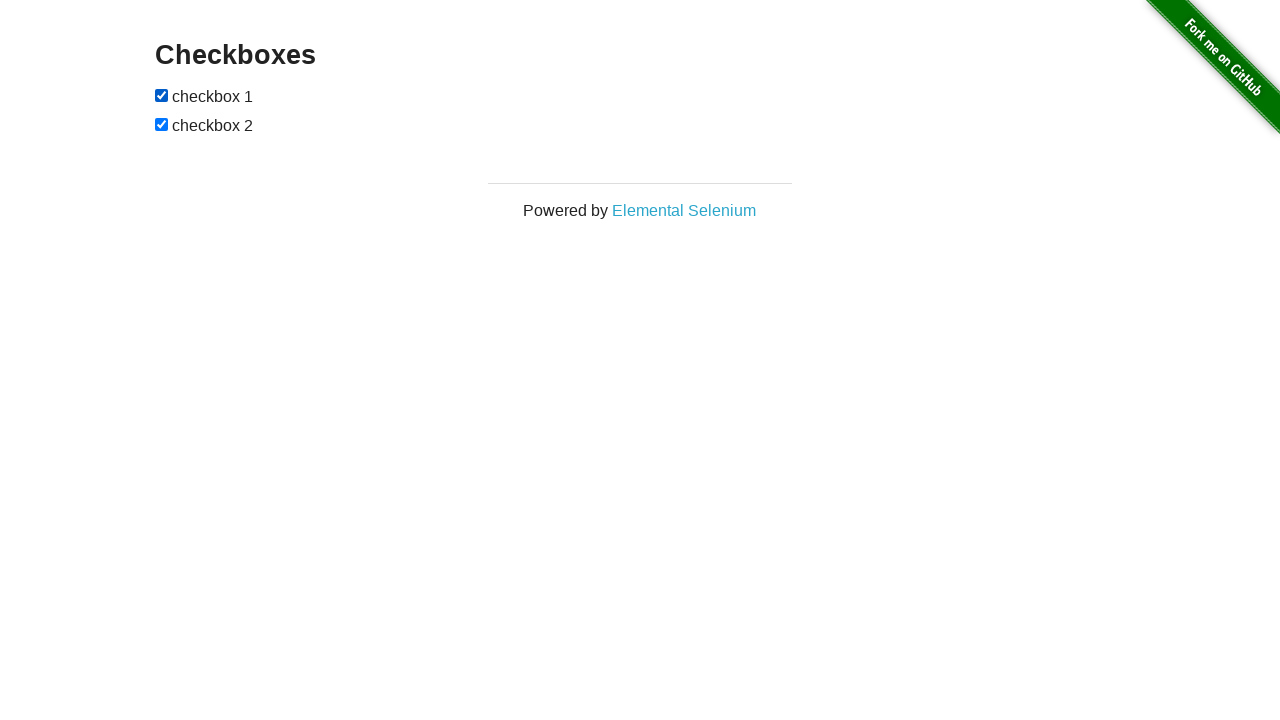

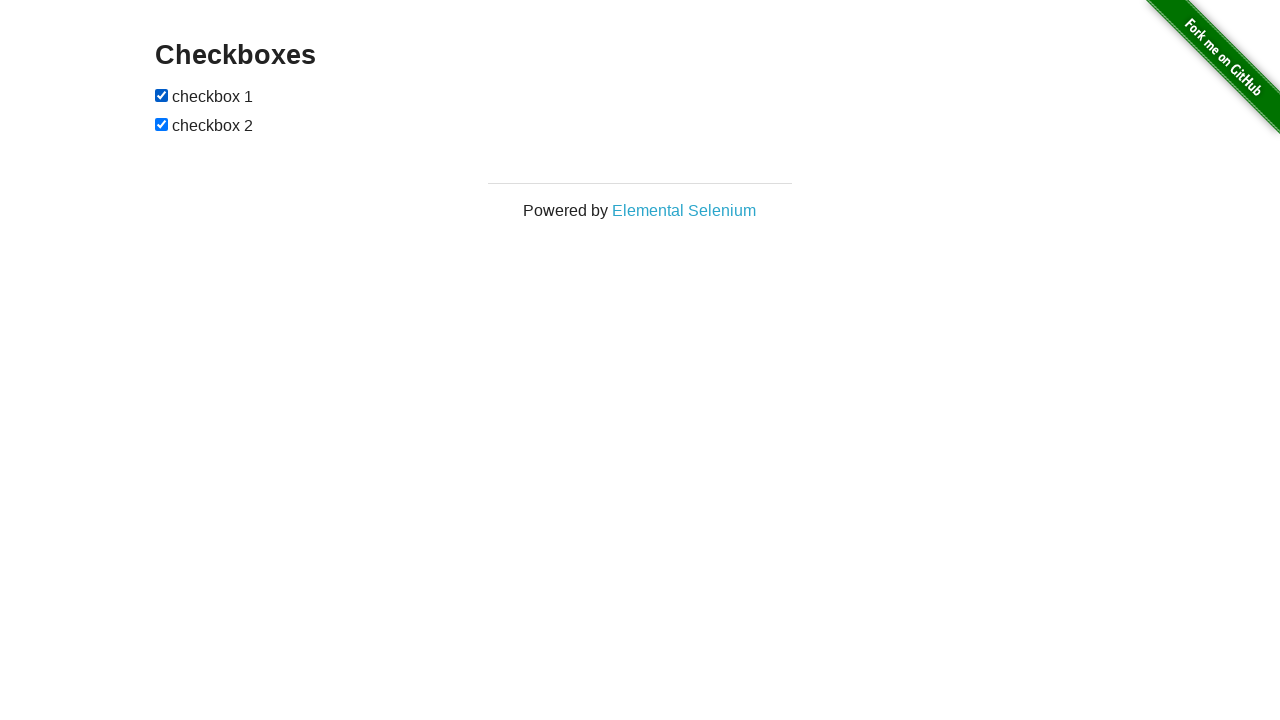